Tests deleting a task by clearing its name during edit on the Completed filter

Starting URL: https://todomvc4tasj.herokuapp.com/

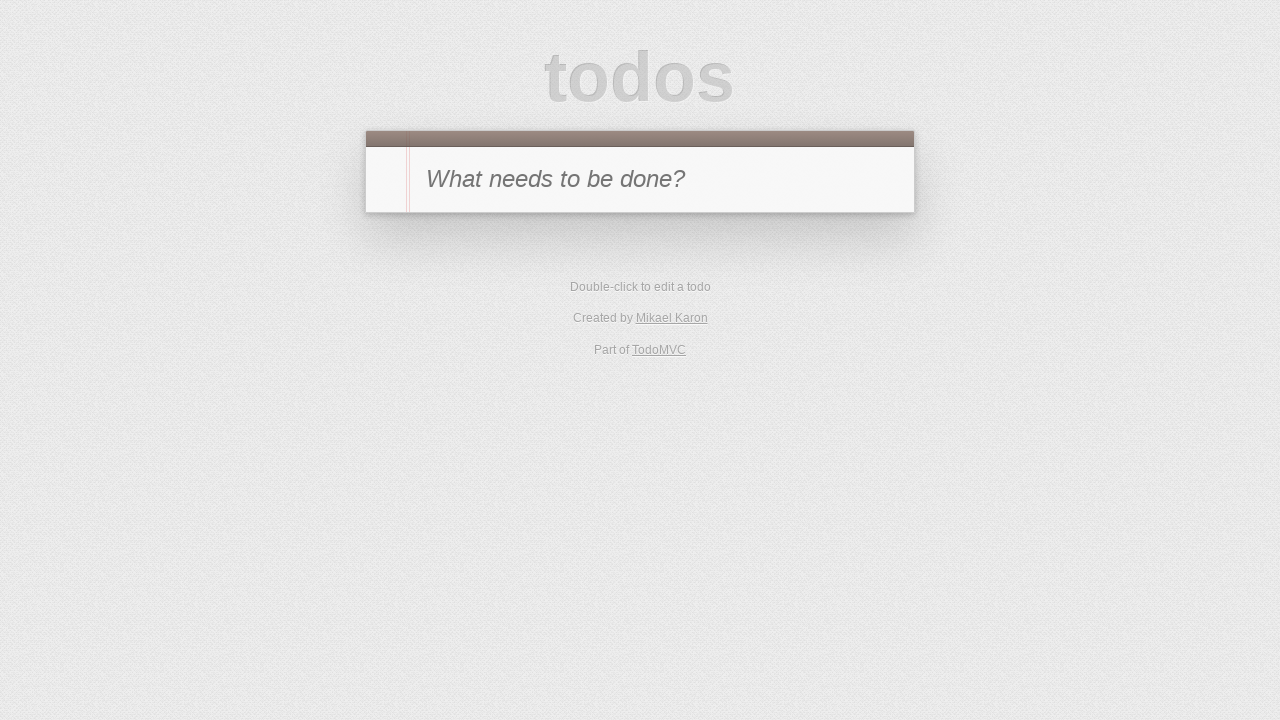

Filled new todo input with task 'A' on #new-todo
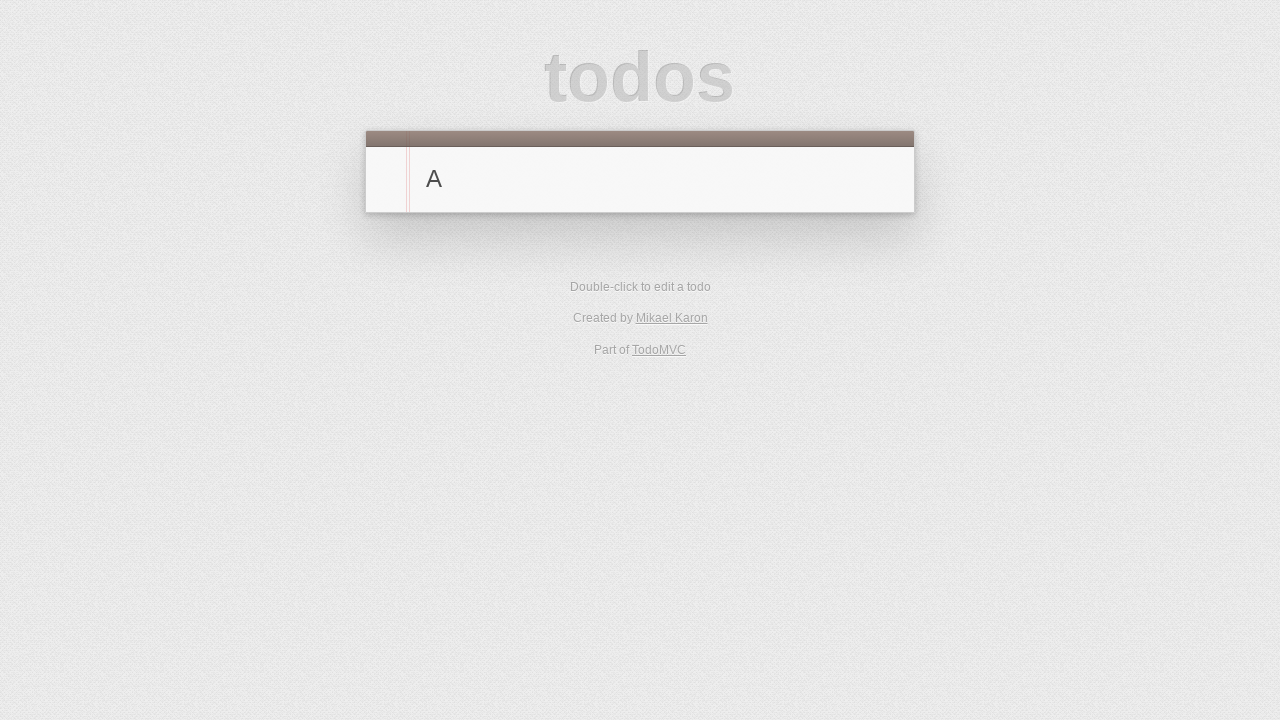

Pressed Enter to create task 'A' on #new-todo
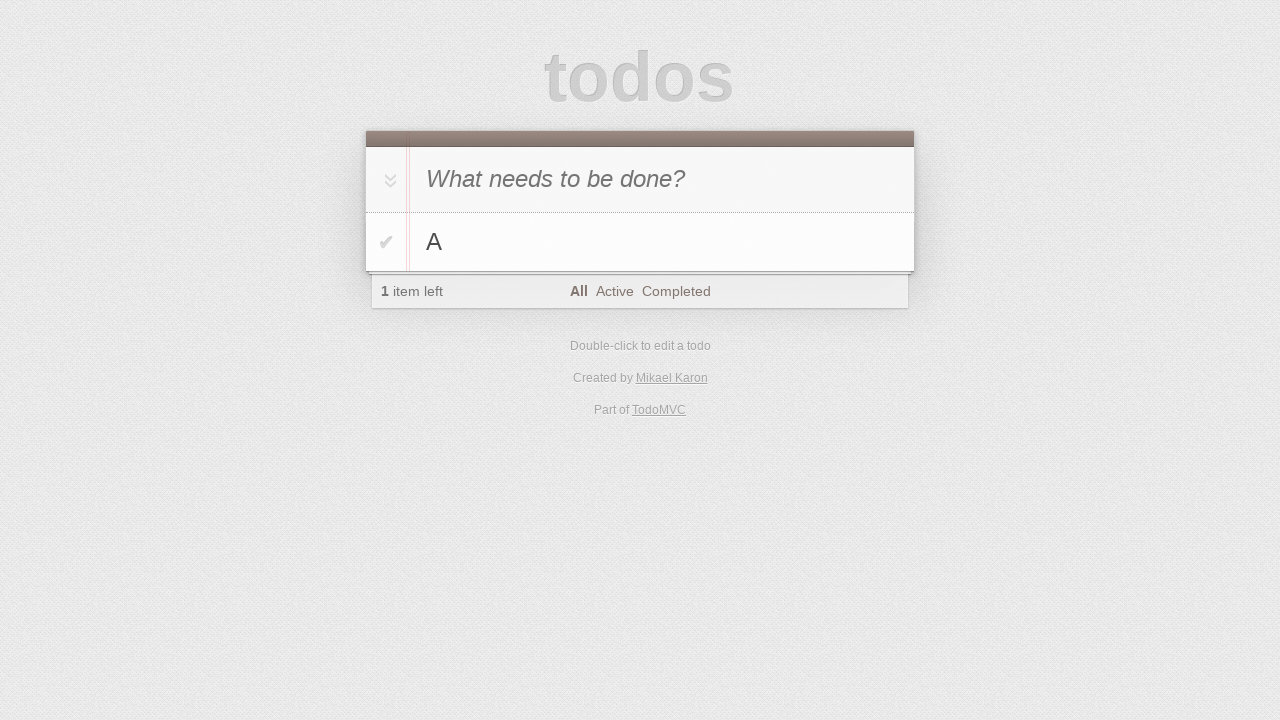

Clicked toggle to mark task 'A' as completed at (386, 242) on #todo-list>li:has-text('A') .toggle
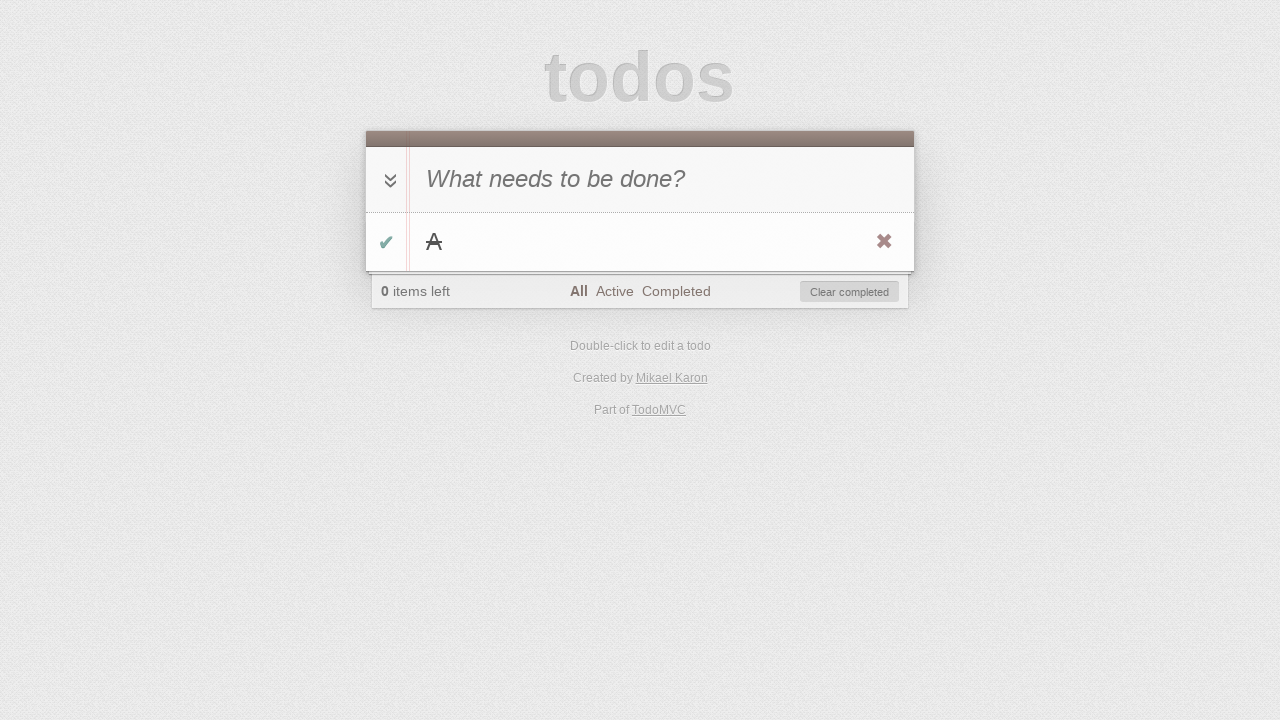

Clicked Completed filter to show only completed tasks at (676, 291) on a:has-text('Completed')
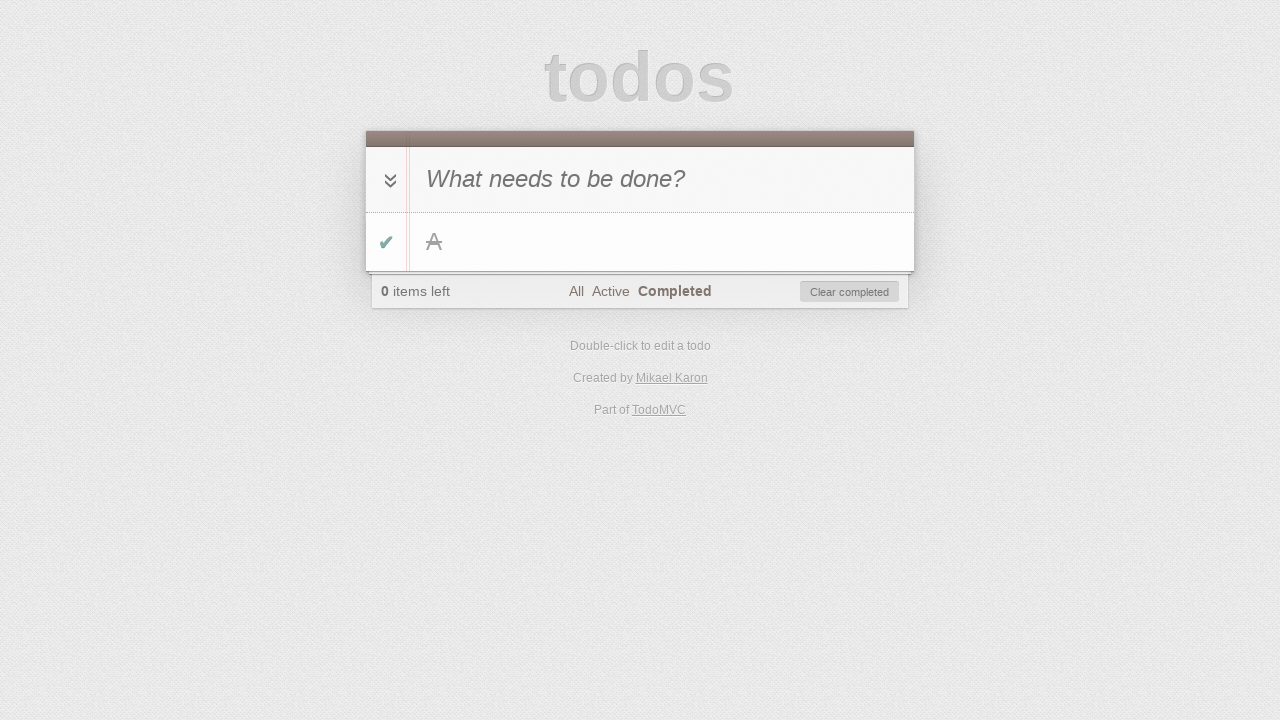

Verified task 'A' is visible in Completed filter
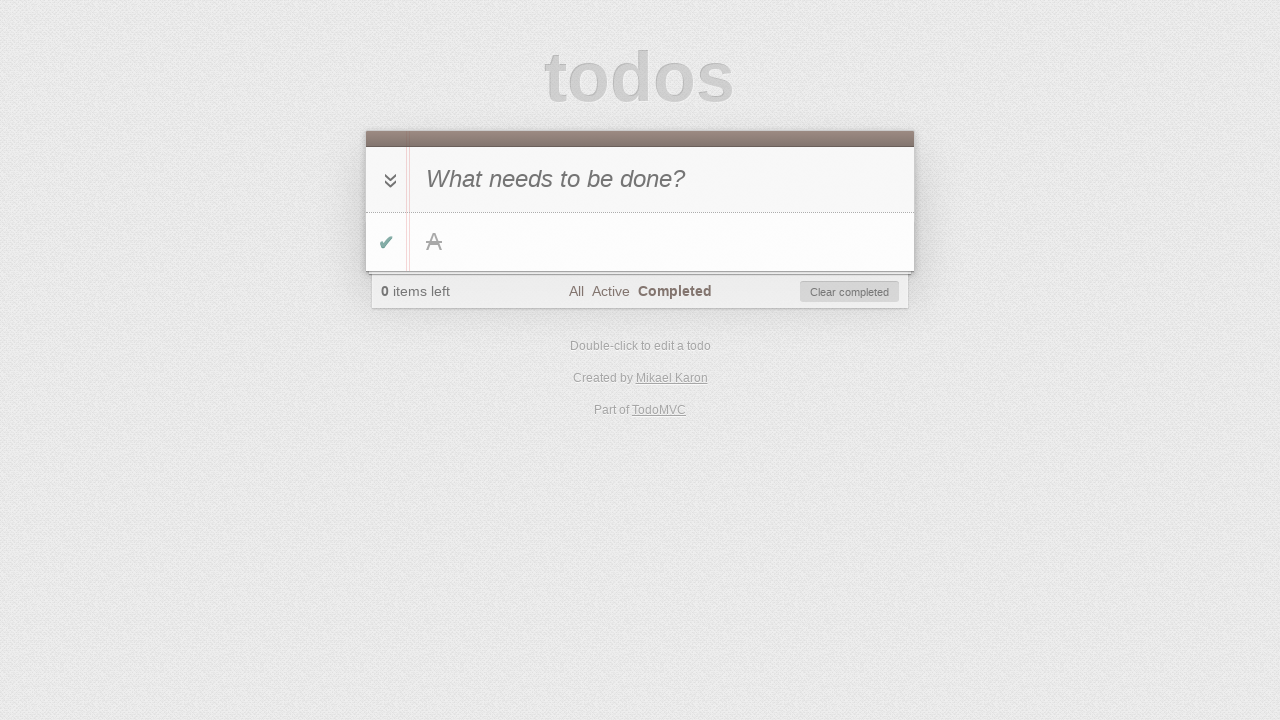

Double-clicked task 'A' to enter edit mode at (640, 242) on #todo-list>li:has-text('A')
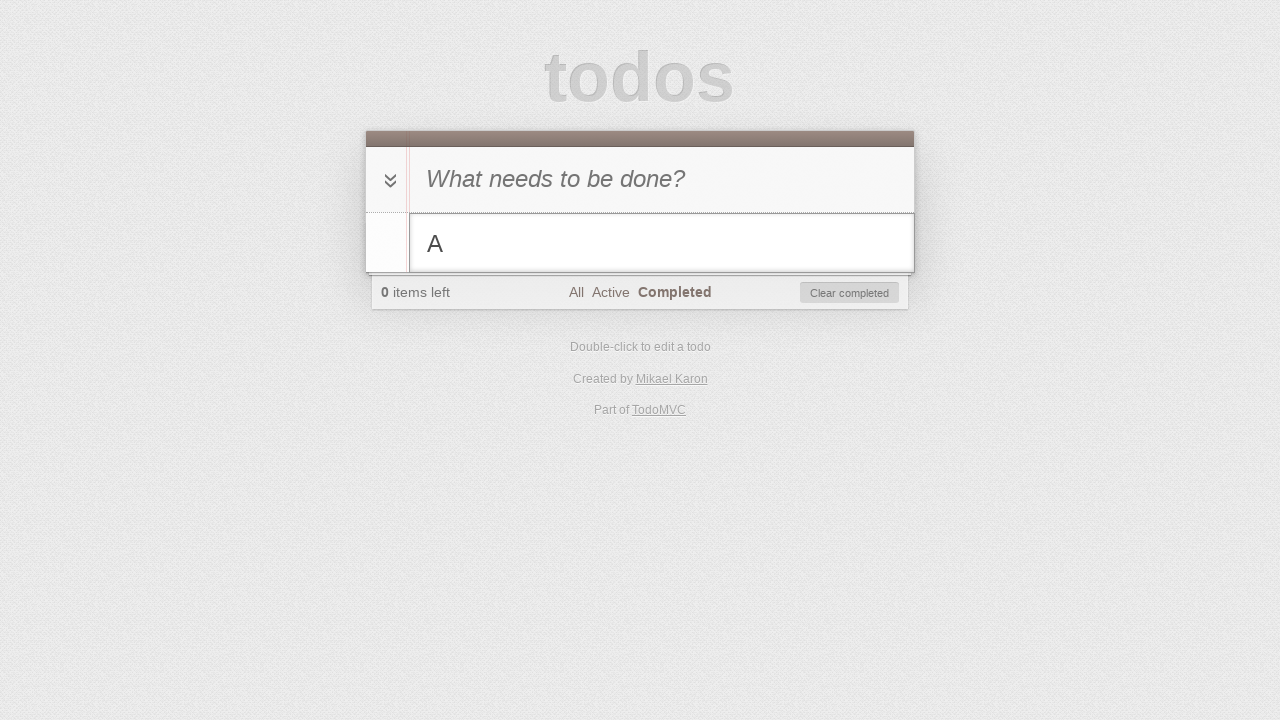

Cleared the task name in edit field on #todo-list>li.editing .edit
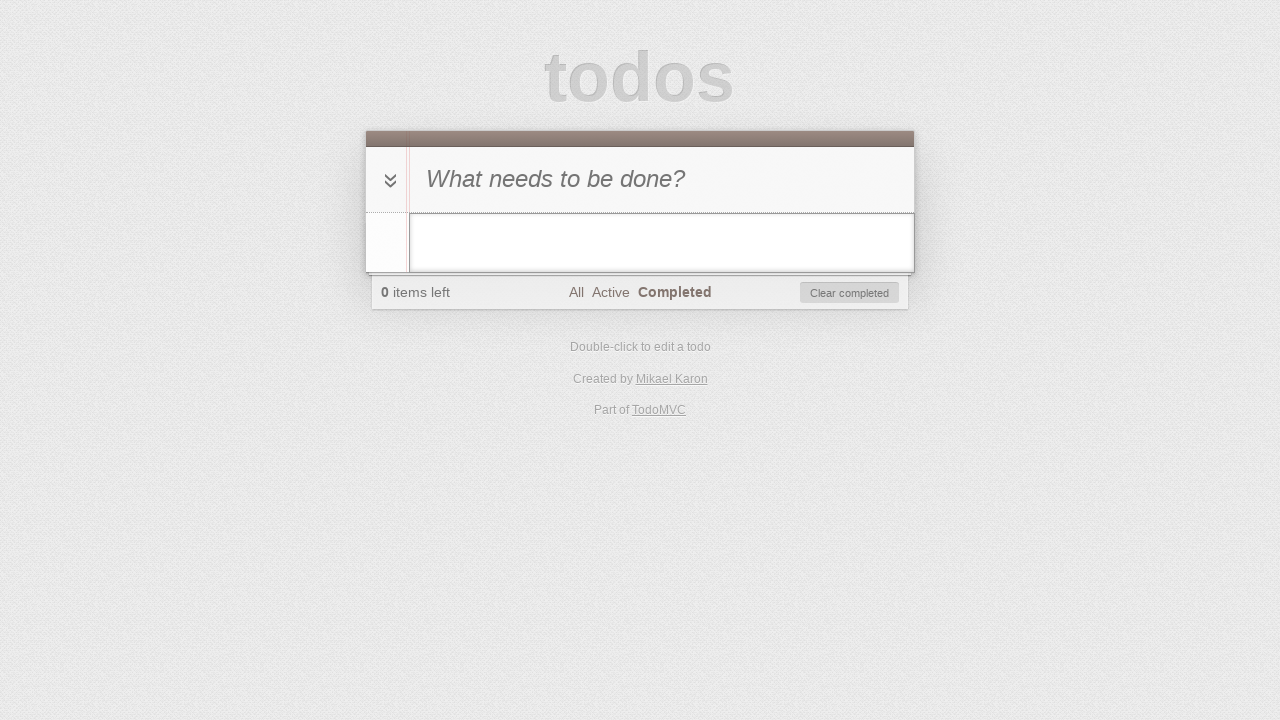

Pressed Enter to delete task 'A' by removing its name on #todo-list>li.editing .edit
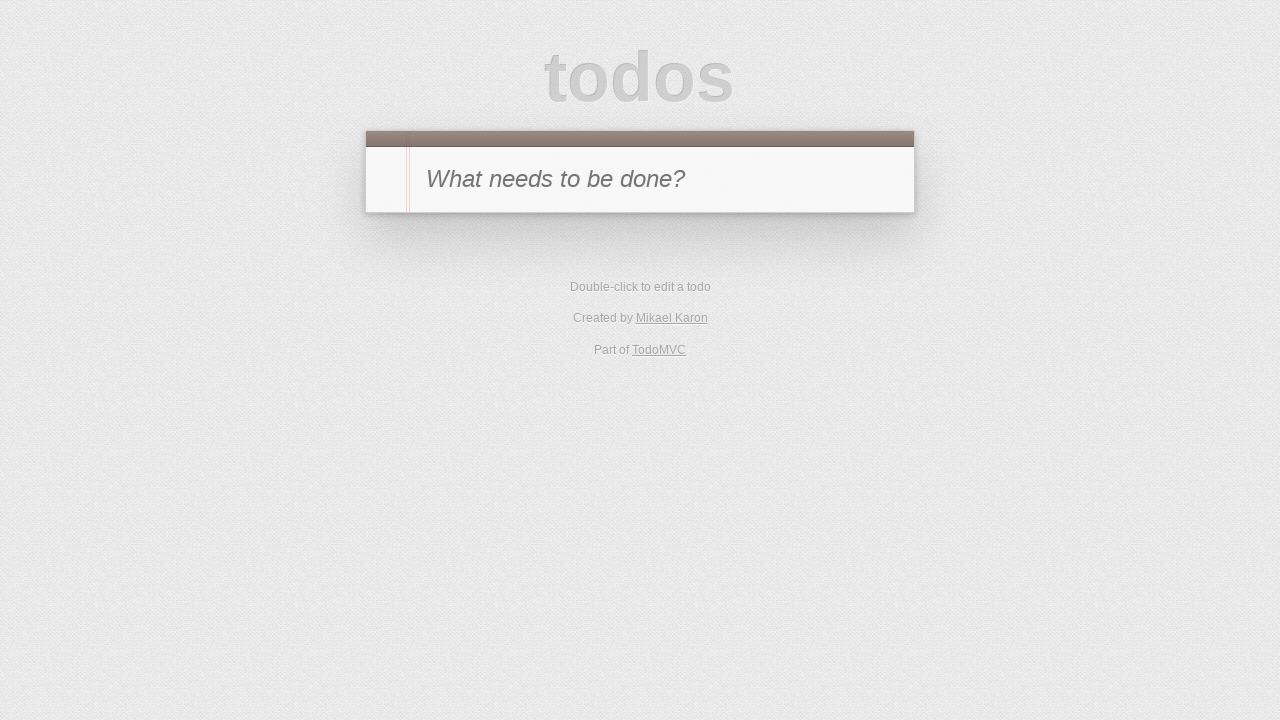

Verified that no visible tasks remain in the list
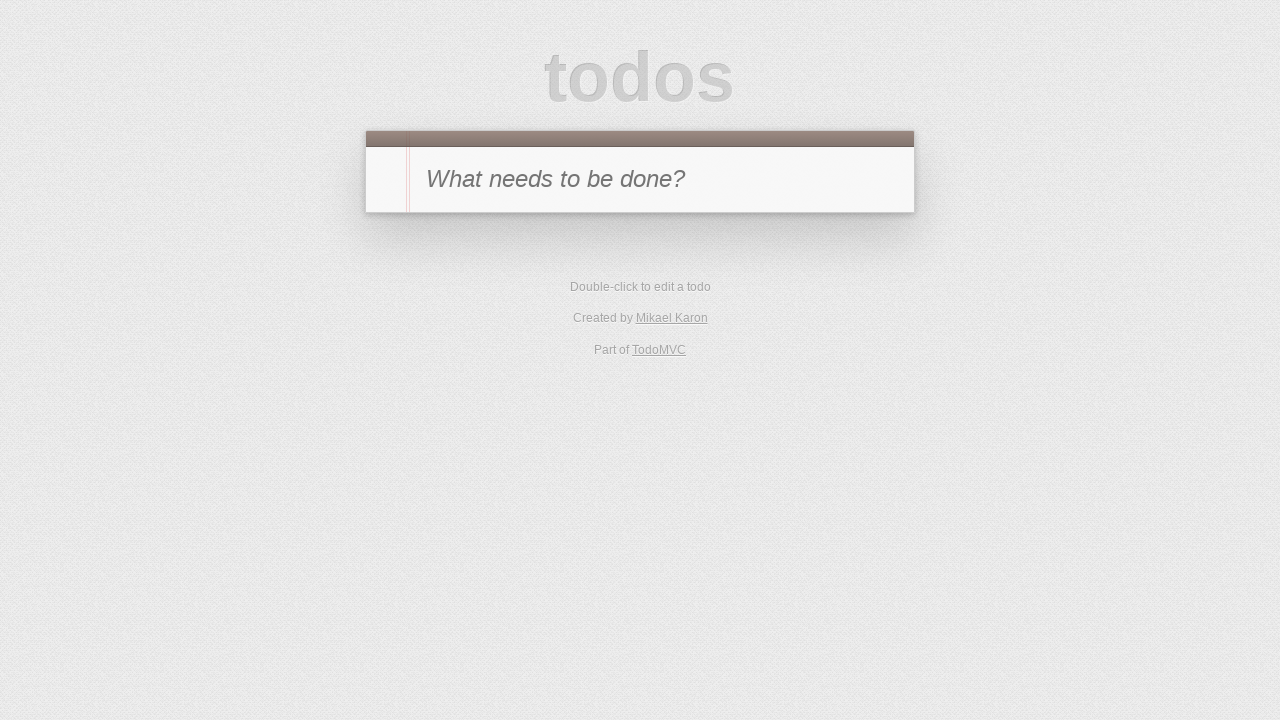

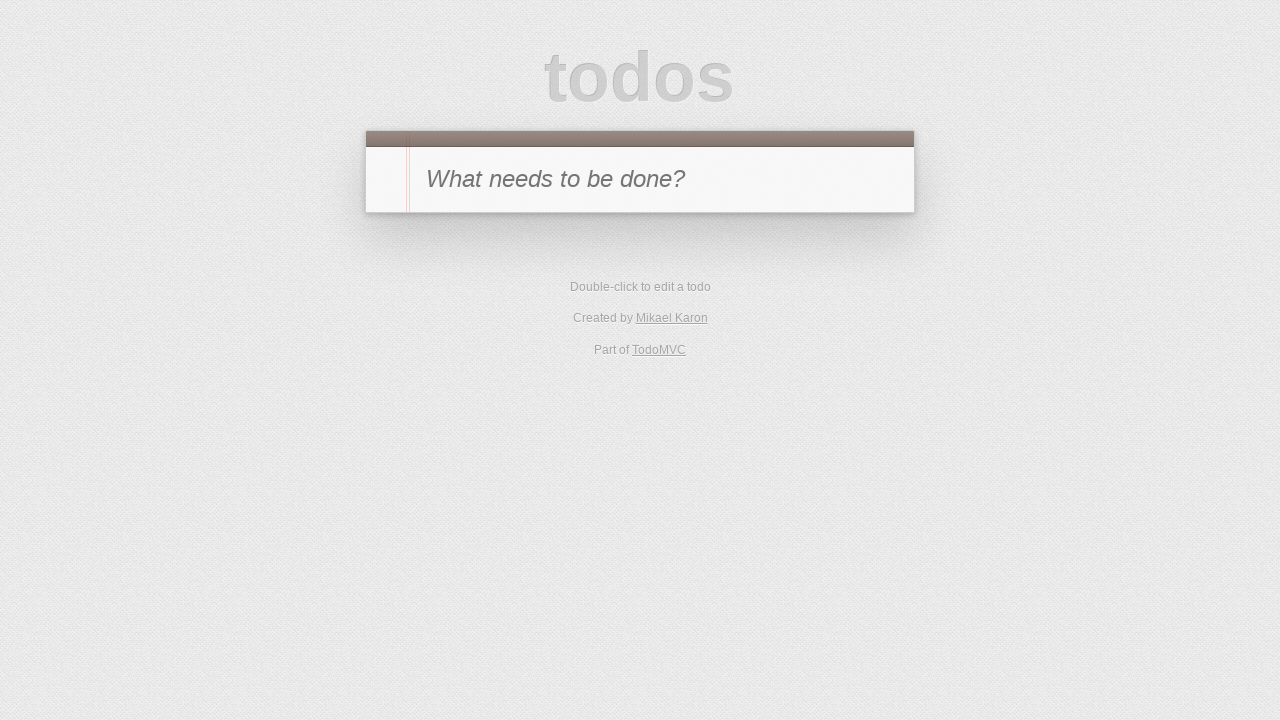